Tests the selectable UI component by switching between list and grid views and selecting items in both formats

Starting URL: https://demoqa.com/selectable

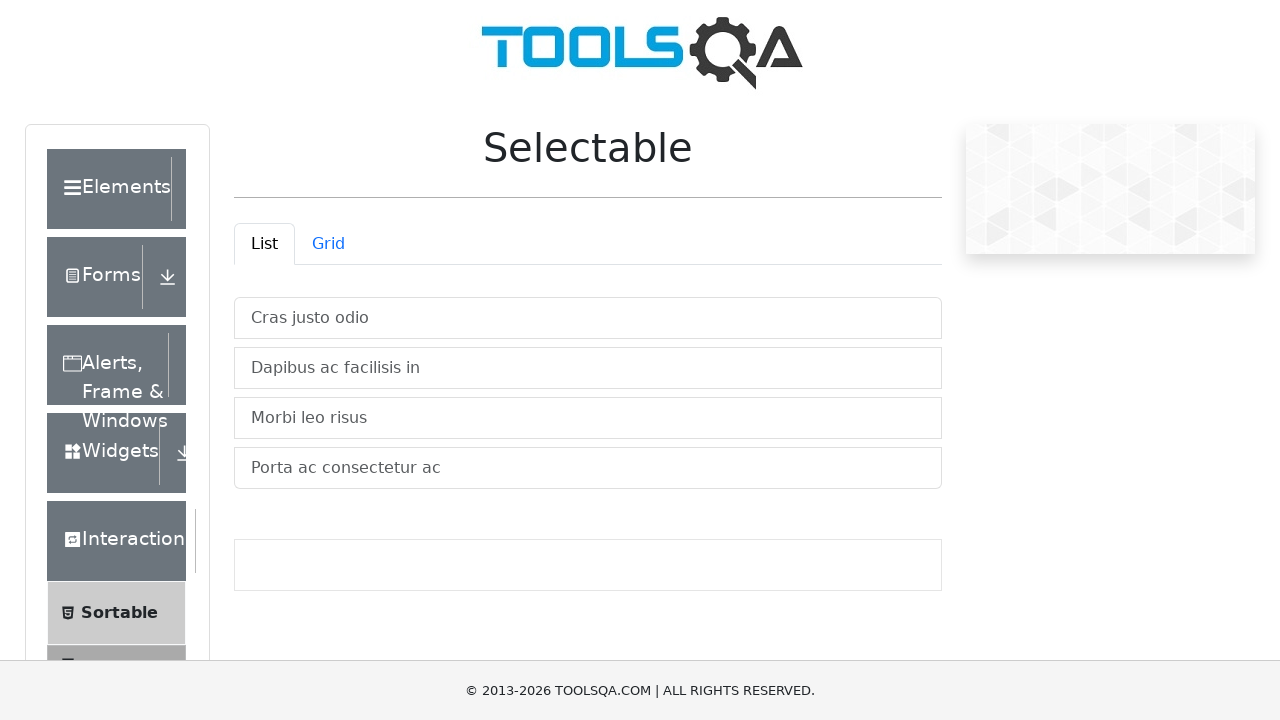

Clicked first item in list view at (588, 318) on #verticalListContainer li >> nth=0
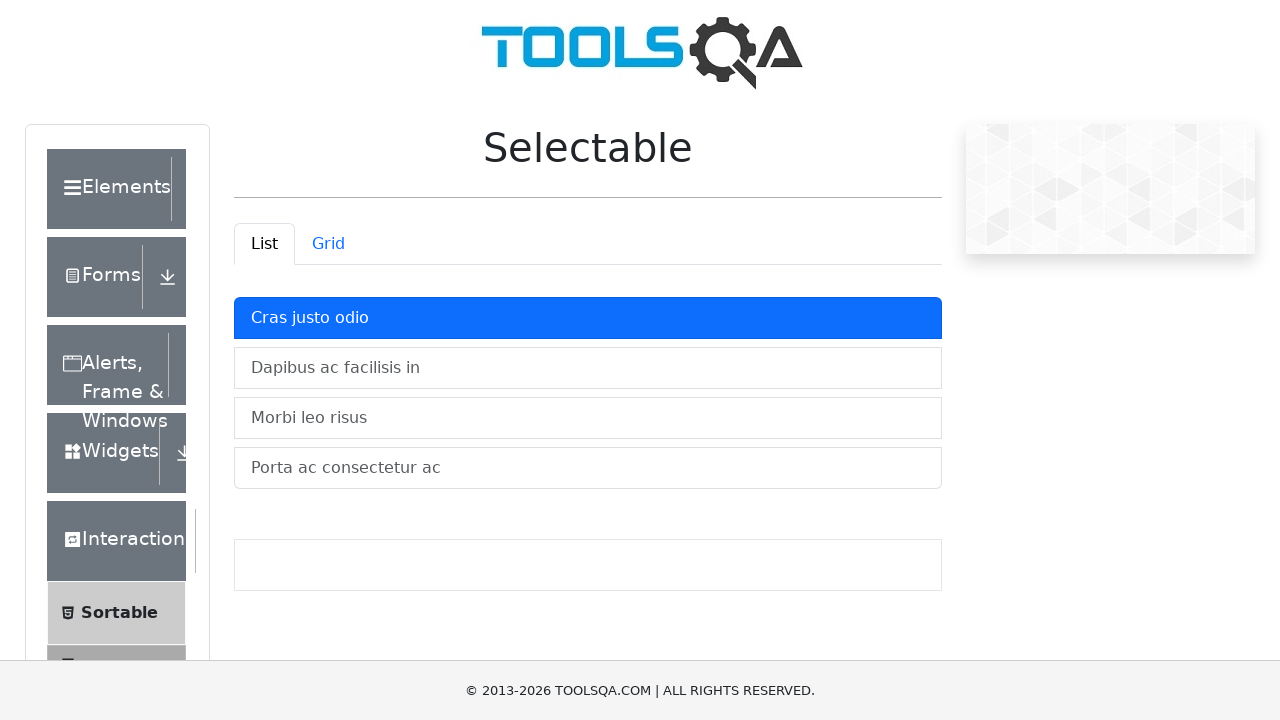

Clicked third item in list view at (588, 418) on #verticalListContainer li >> nth=2
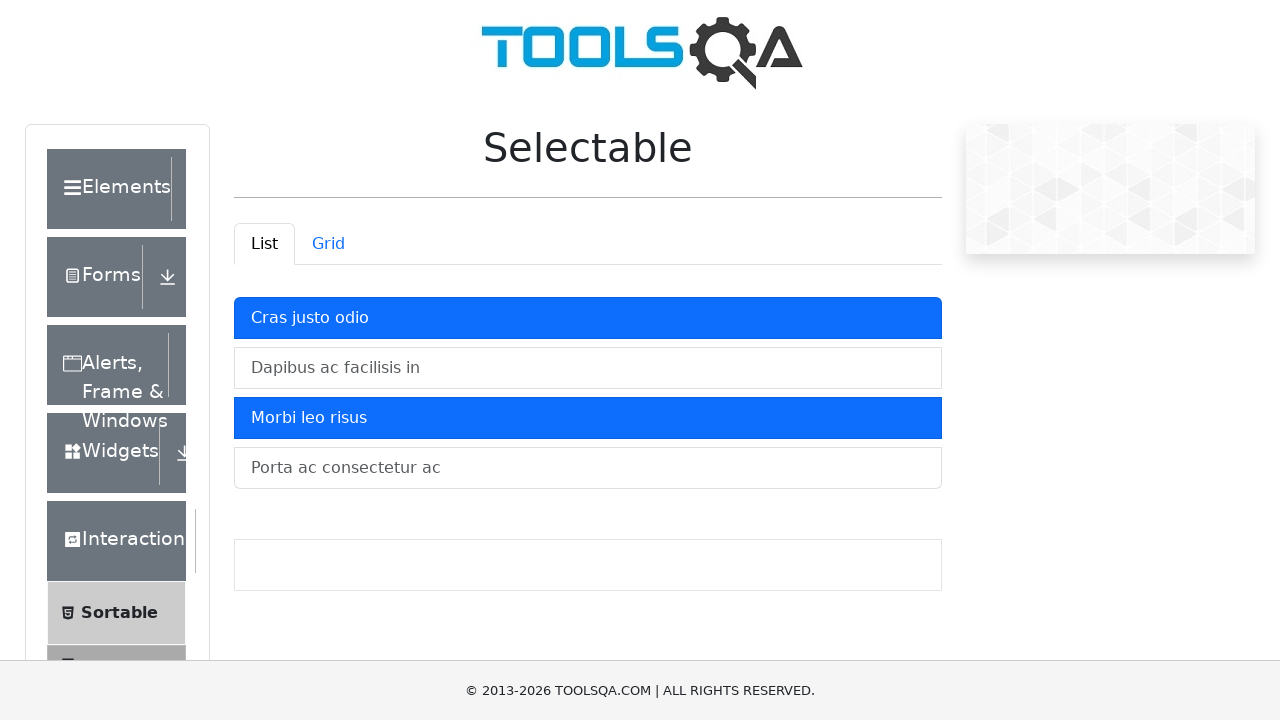

Switched to grid view tab at (328, 244) on #demo-tab-grid
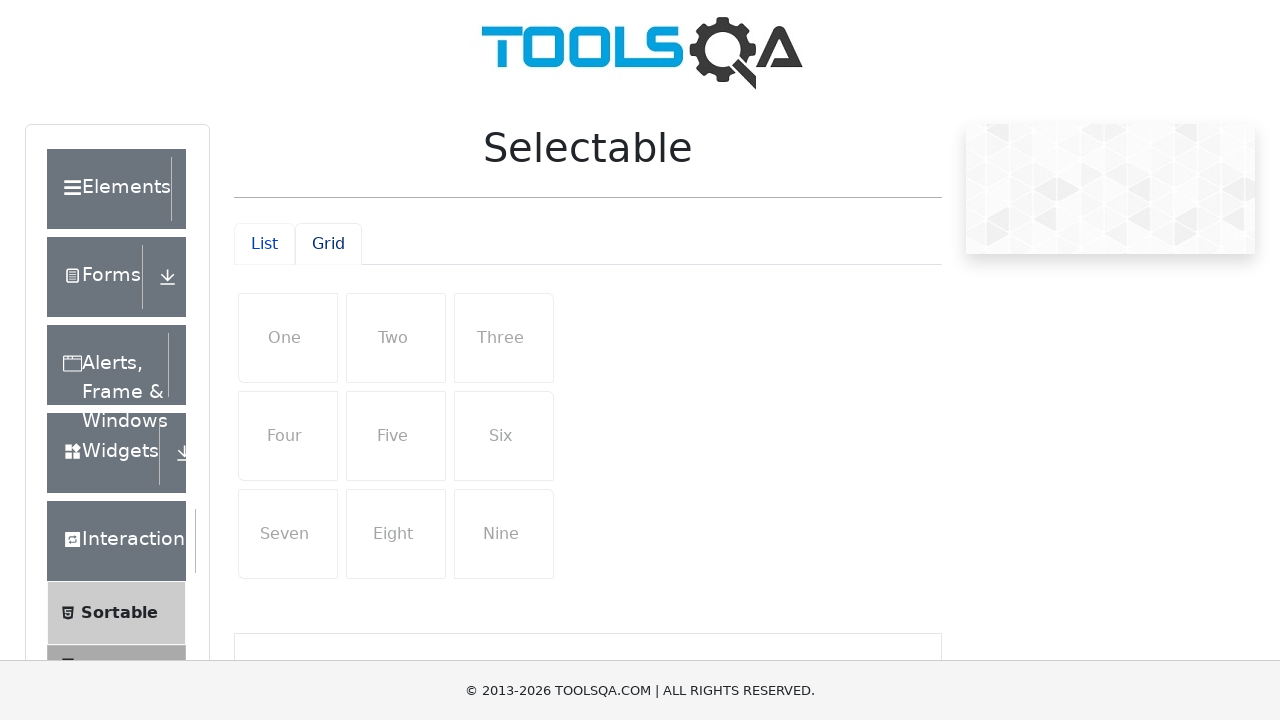

Grid view loaded and items are visible
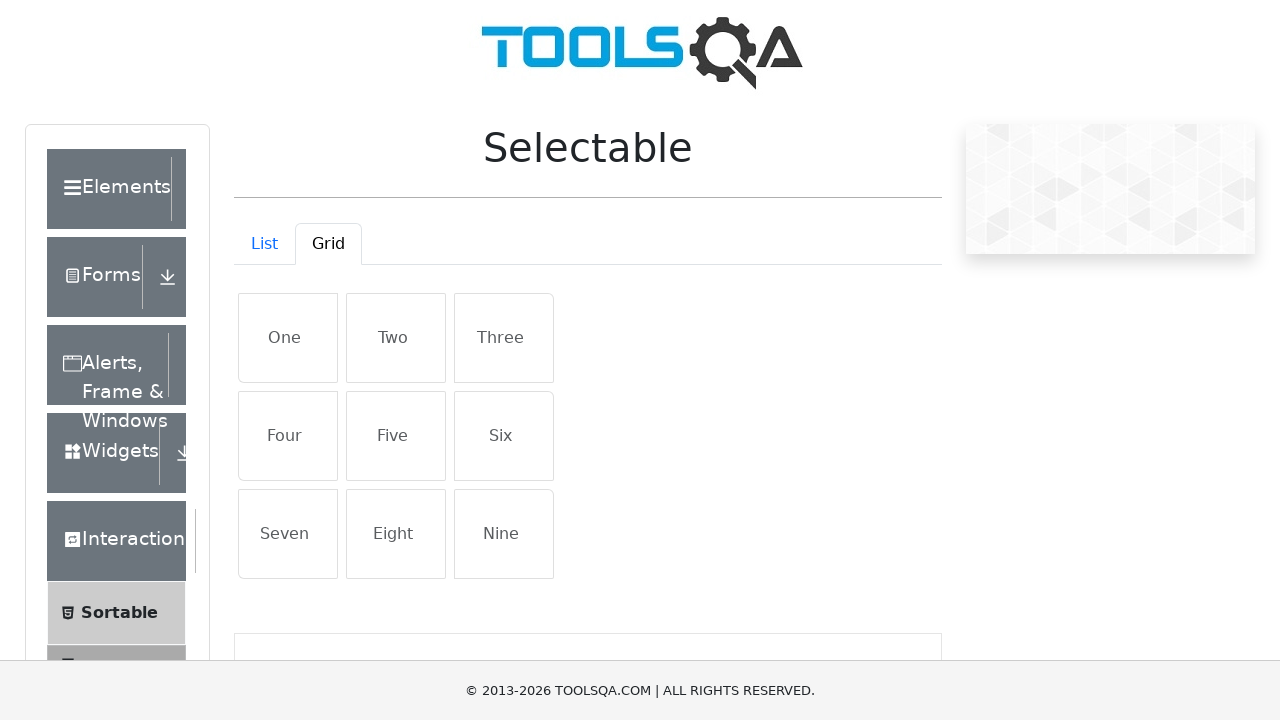

Clicked item at index 1 in grid view at (396, 338) on #gridContainer .list-group-item >> nth=1
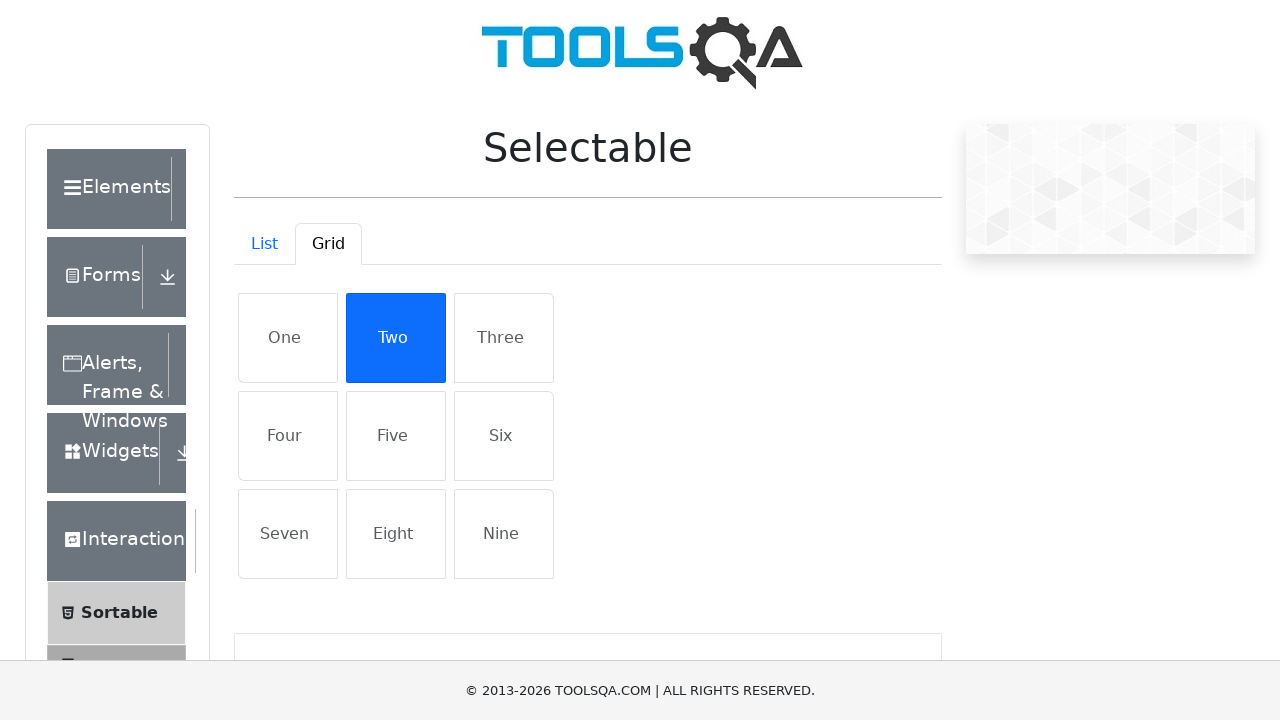

Clicked item at index 5 in grid view at (504, 436) on #gridContainer .list-group-item >> nth=5
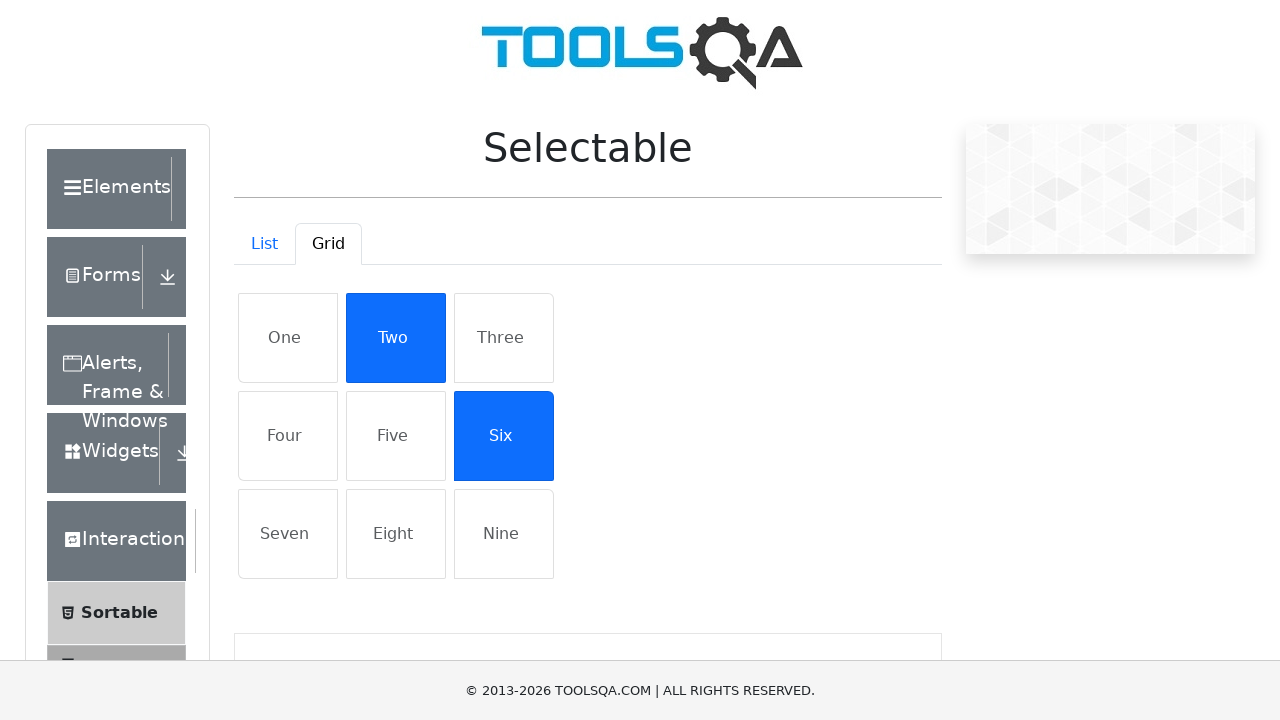

Switched back to list view tab at (264, 244) on #demo-tab-list
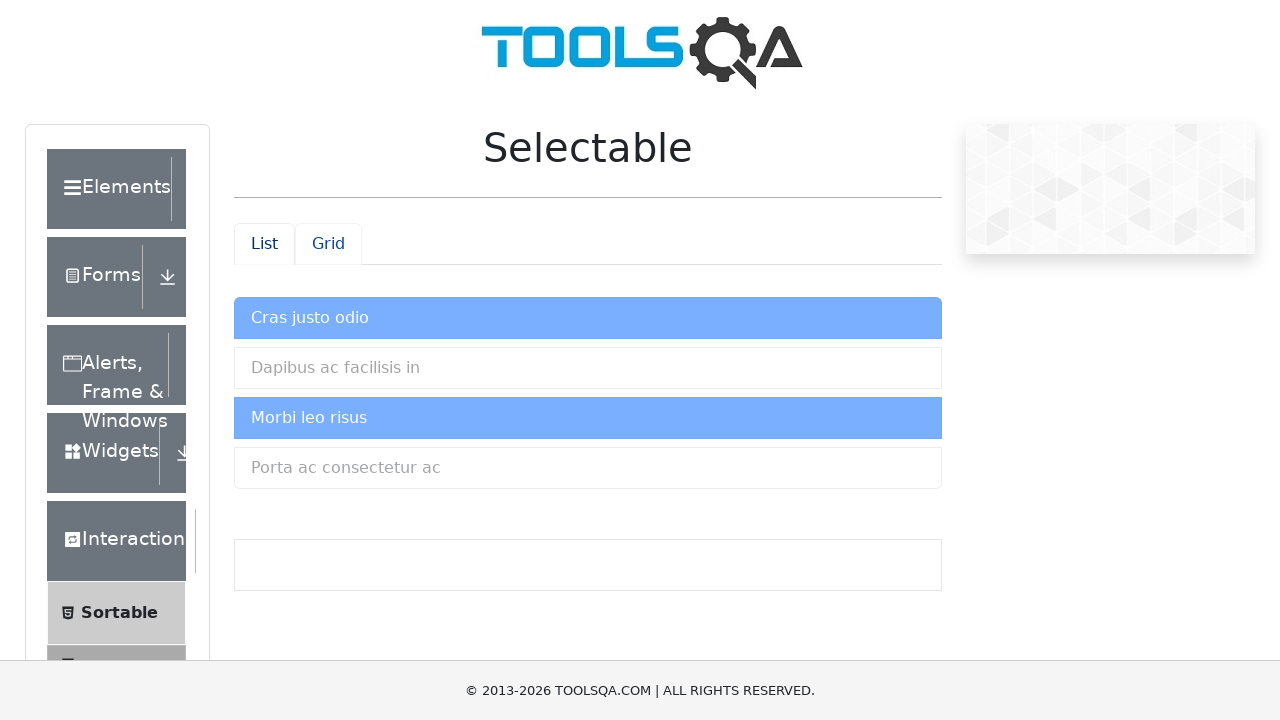

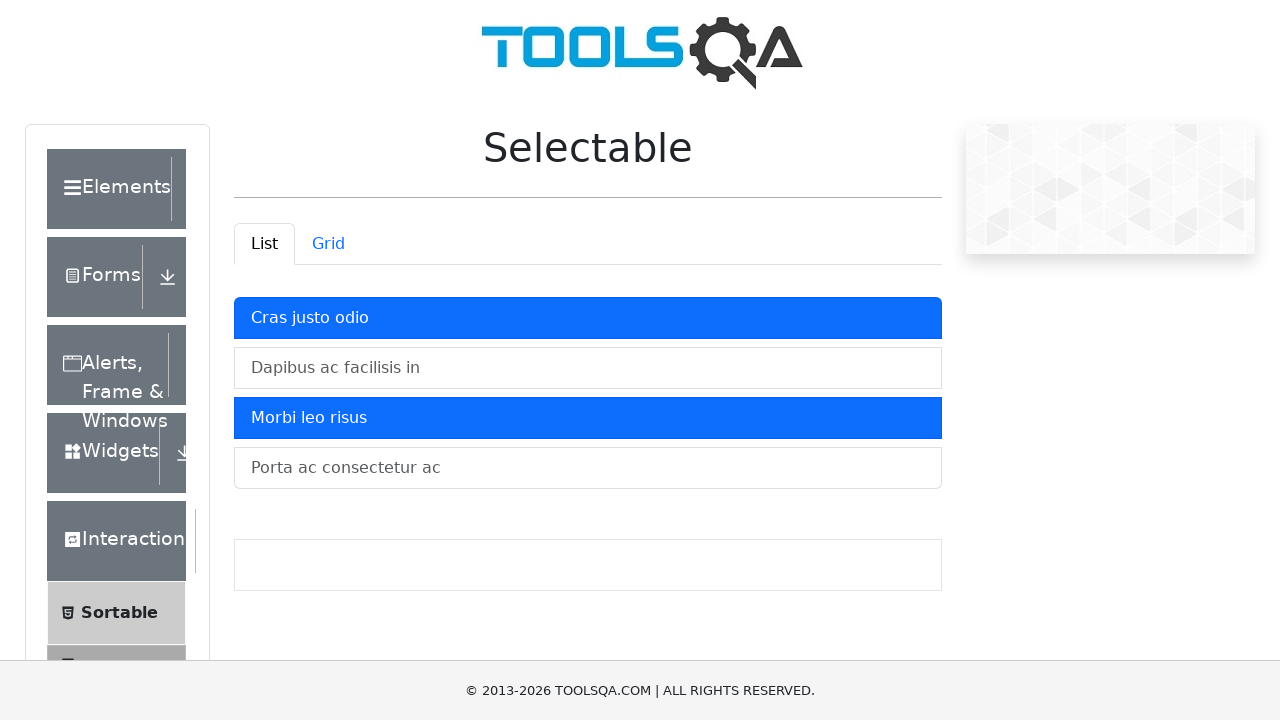